Tests file upload functionality by selecting a file using the file input element on the Heroku test app upload page

Starting URL: https://the-internet.herokuapp.com/upload

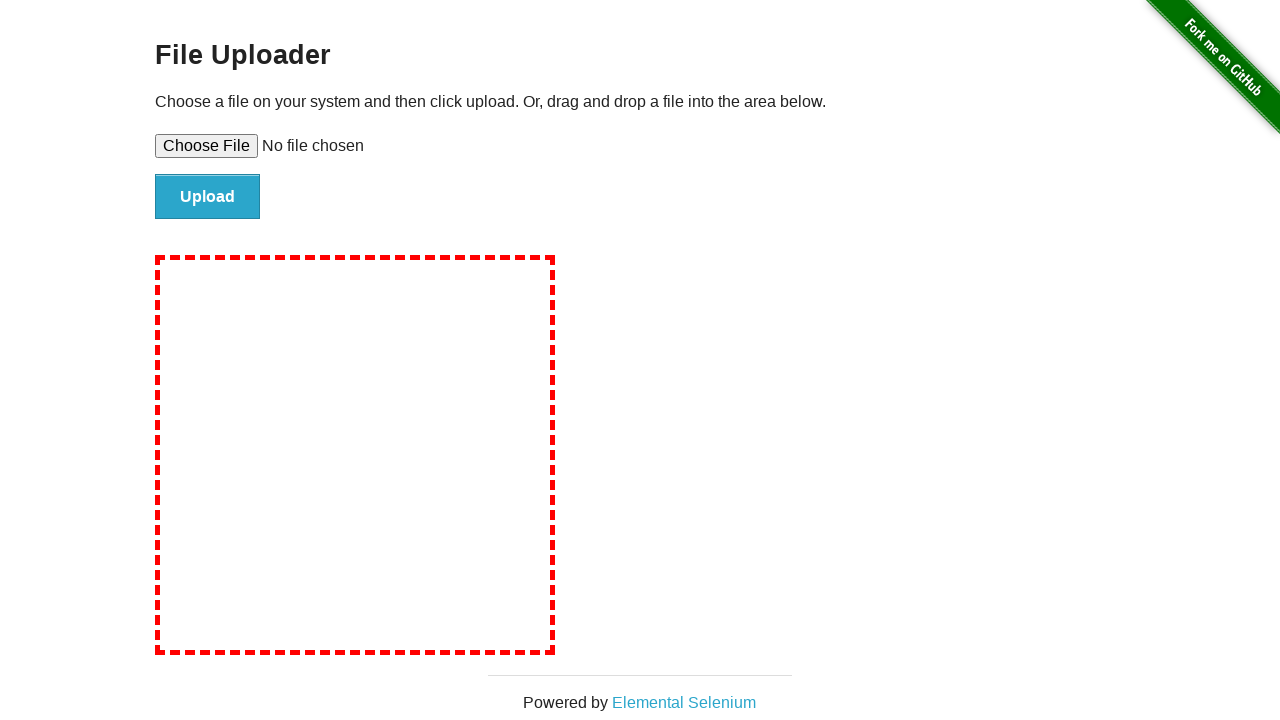

File upload input element became visible
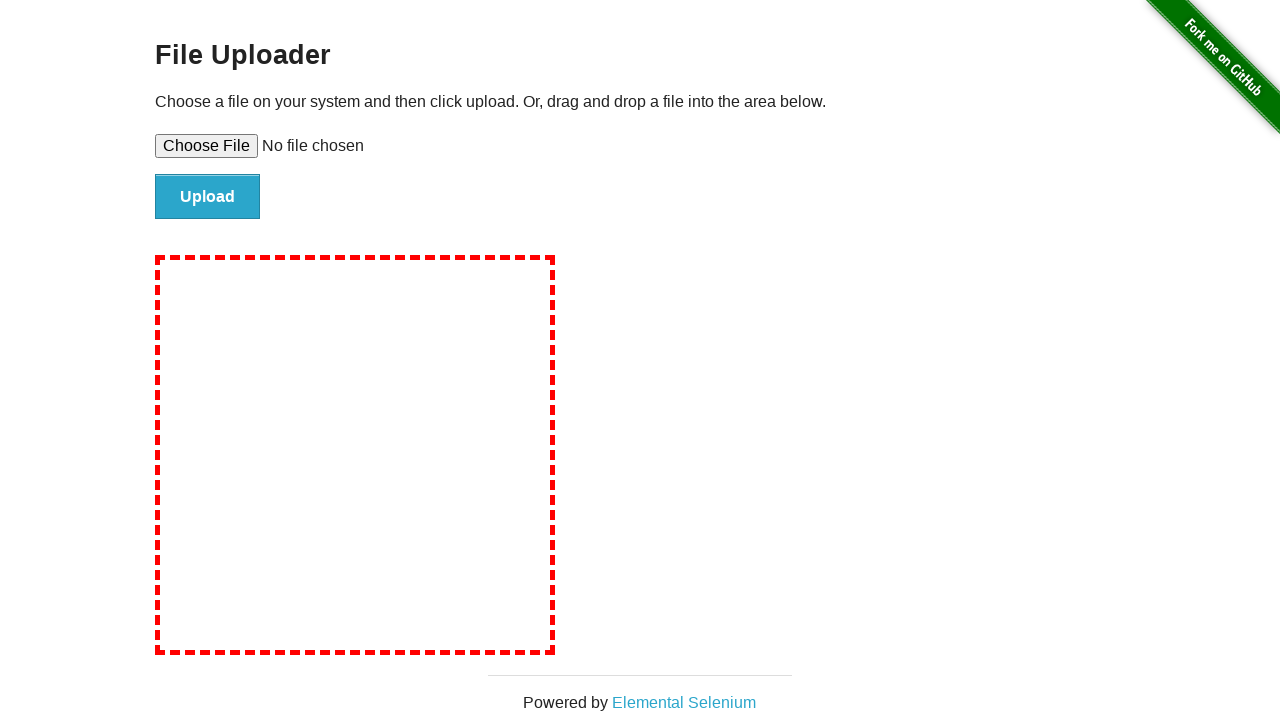

Selected test file for upload using file input element
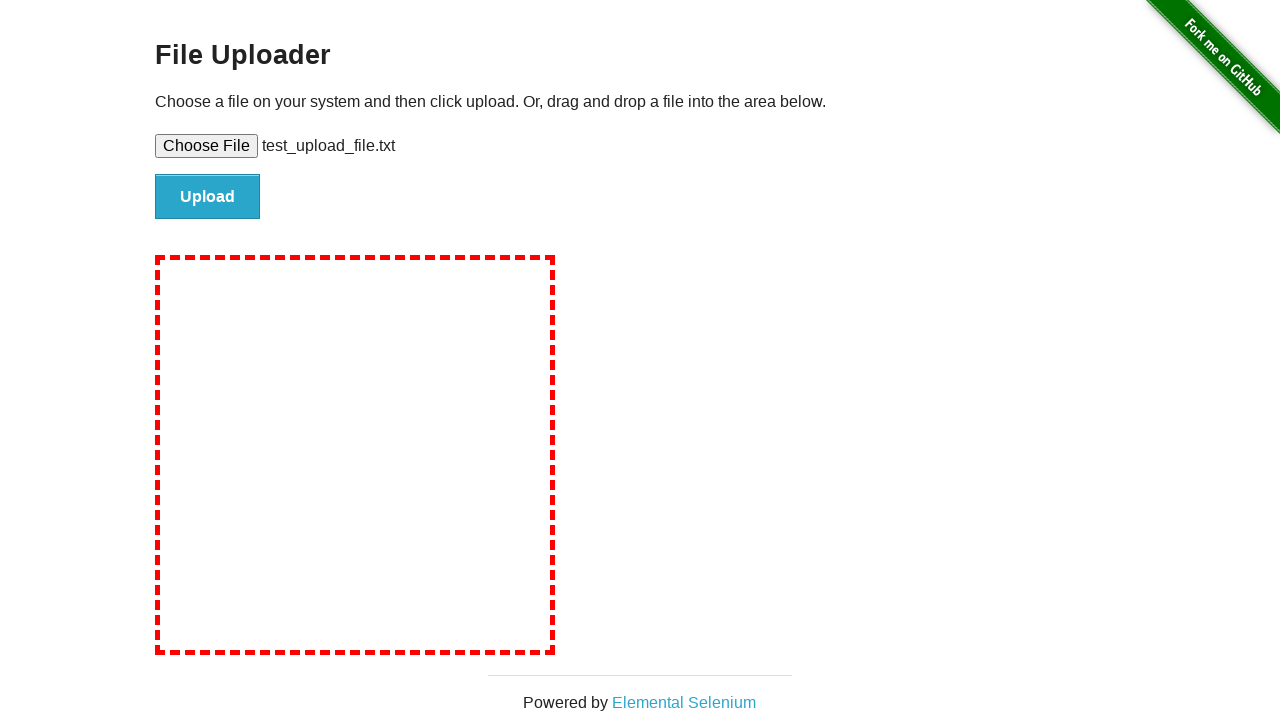

Clicked the upload submit button at (208, 197) on #file-submit
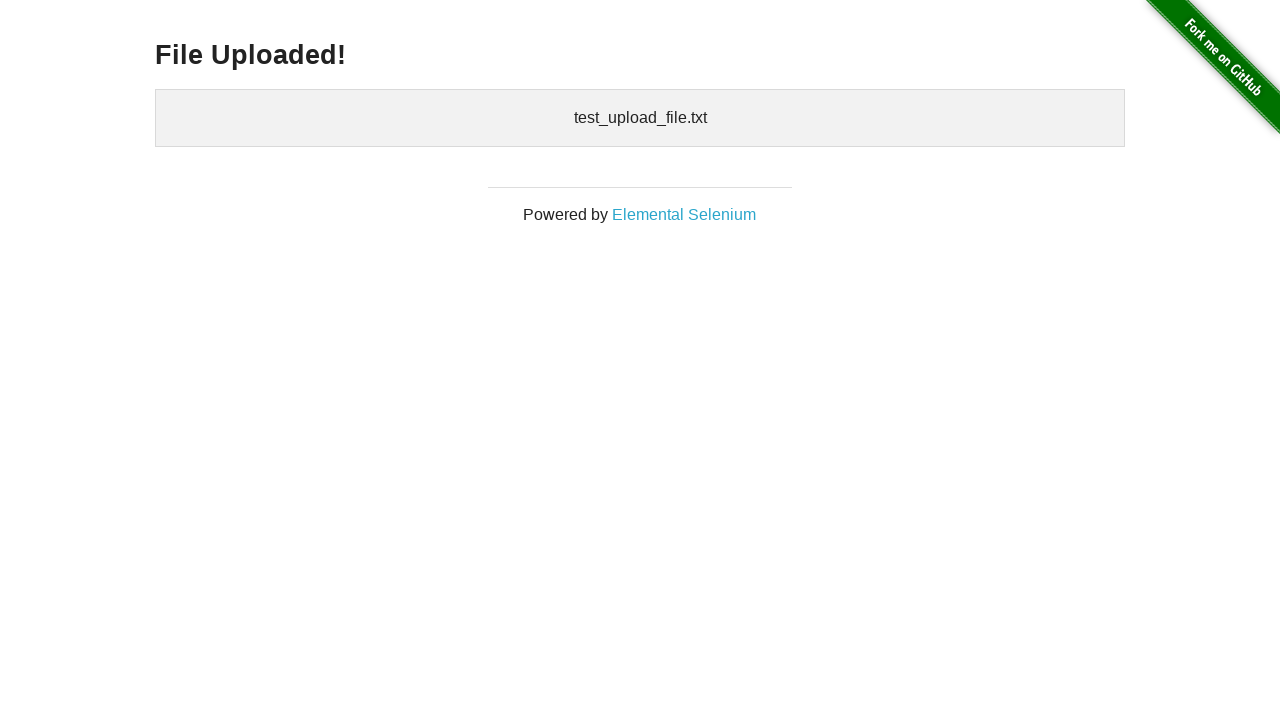

Upload confirmation heading appeared
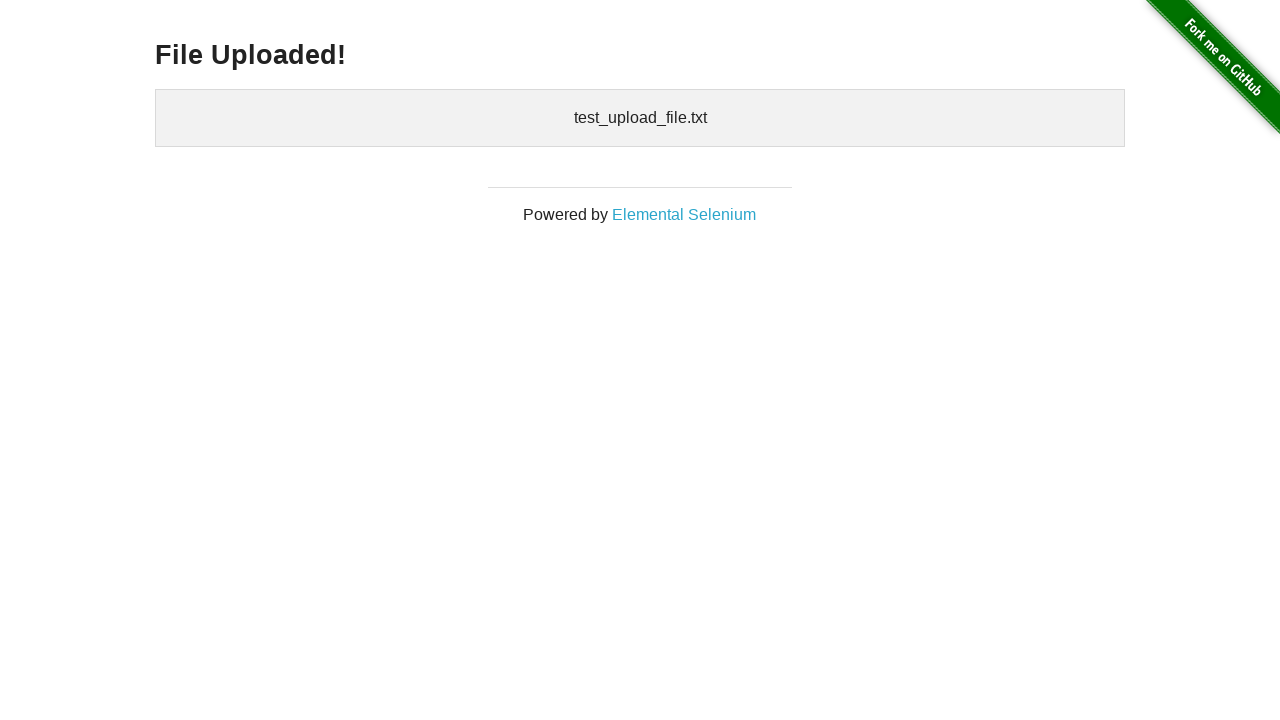

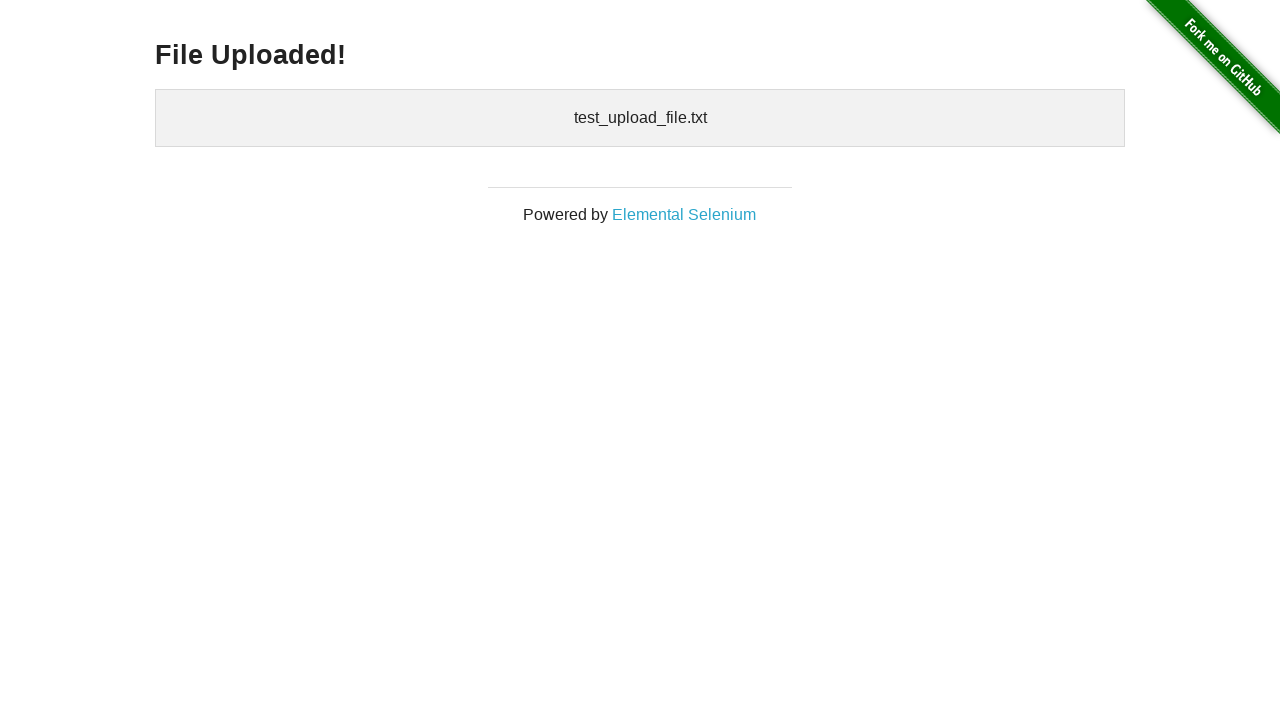